Tests table sorting functionality by clicking the Email column header and verifying alphabetical ascending order

Starting URL: http://the-internet.herokuapp.com/tables

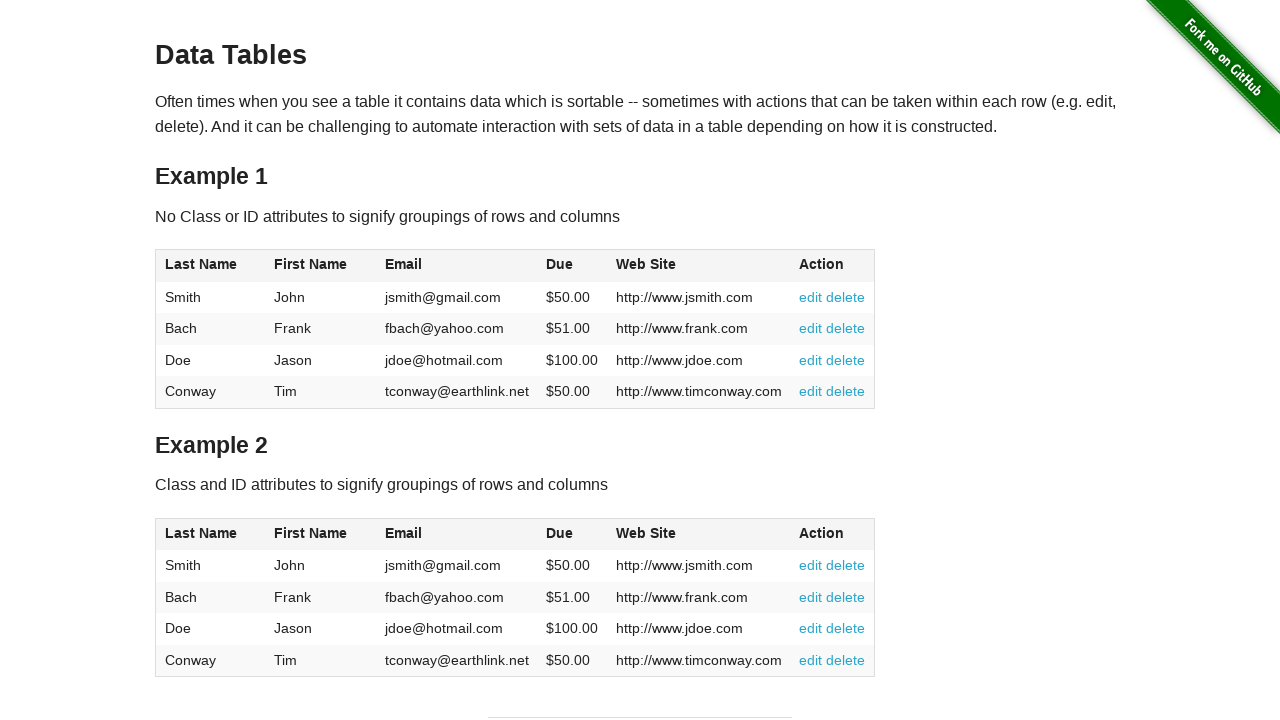

Clicked Email column header to sort ascending at (457, 266) on #table1 thead tr th:nth-of-type(3)
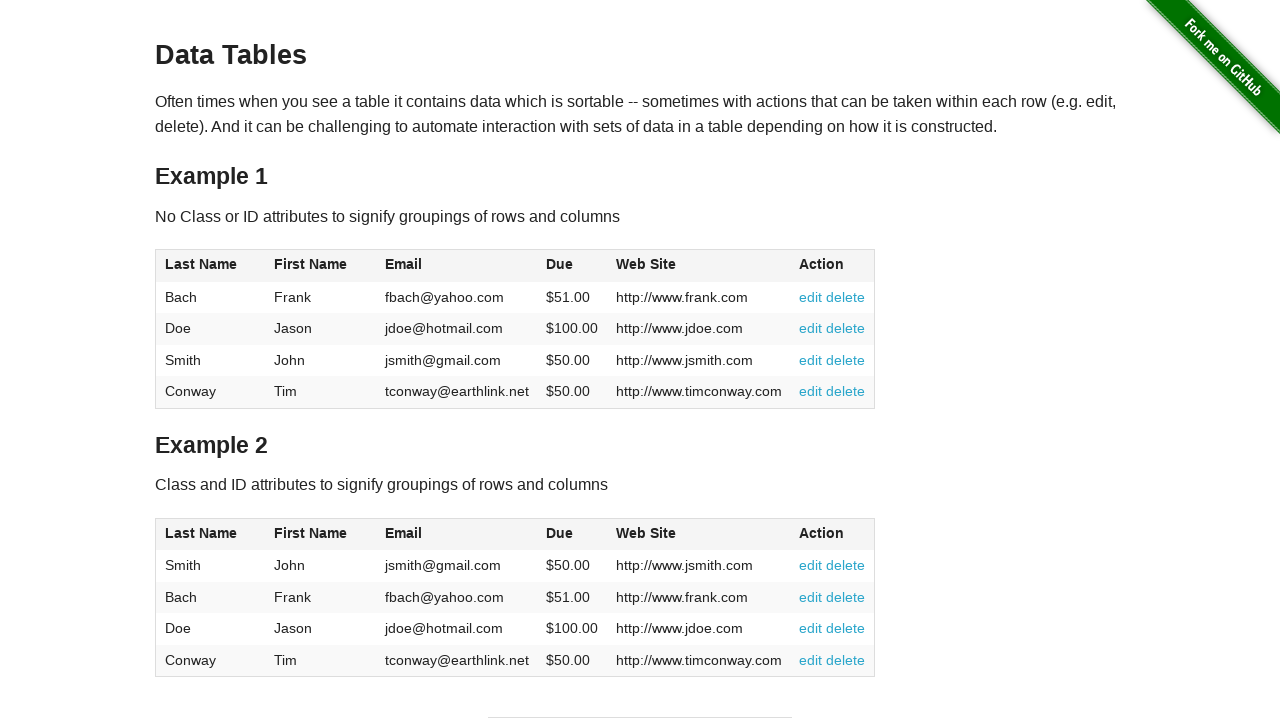

Verified table cells loaded after sorting
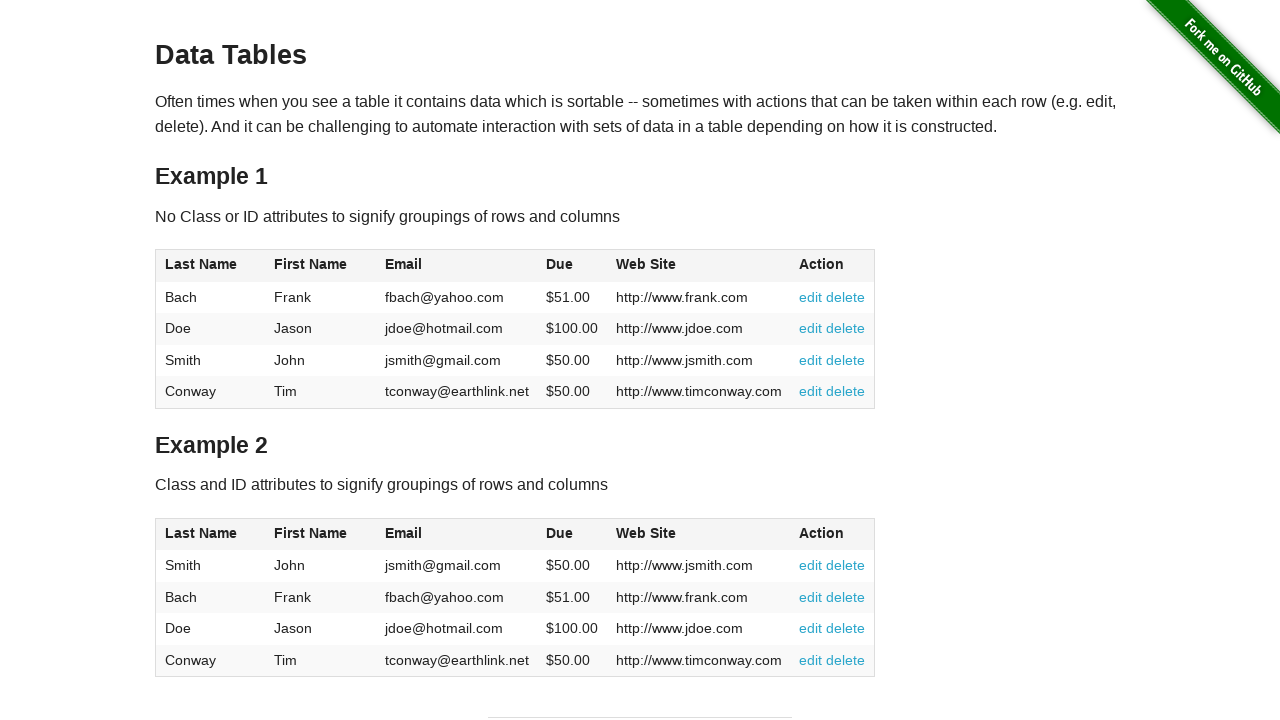

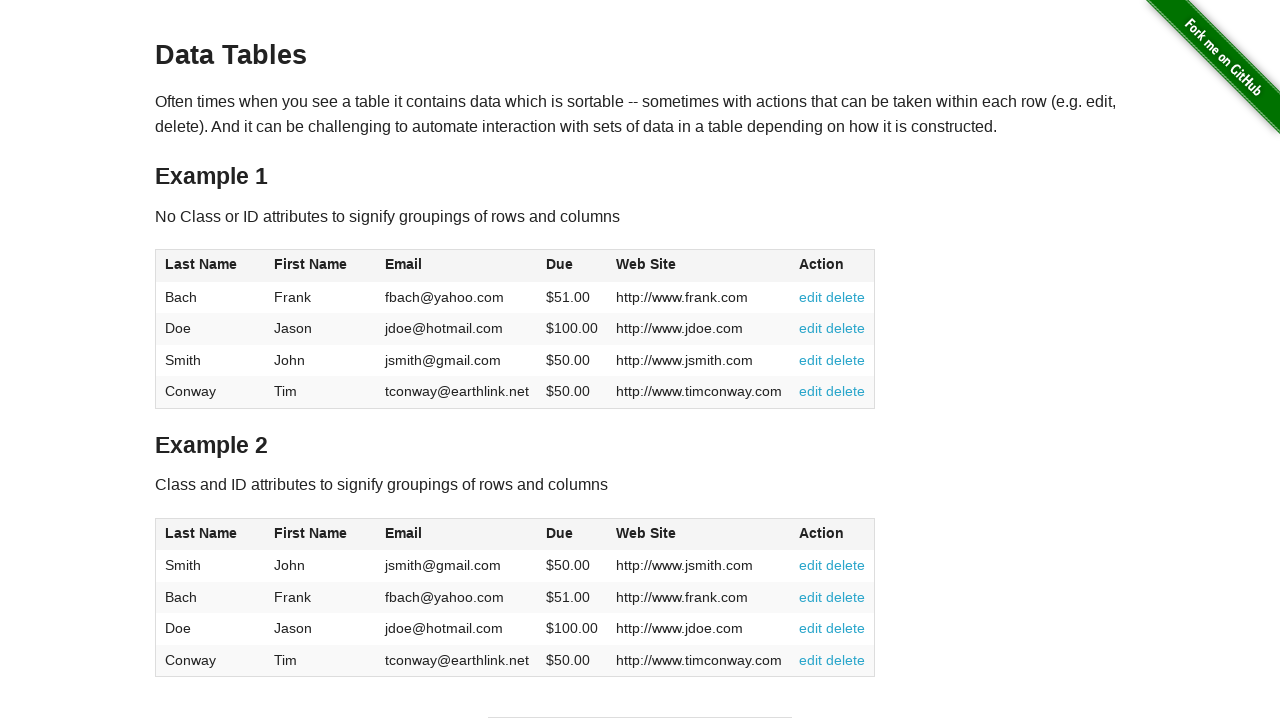